Opens the Valiant Pet website homepage

Starting URL: https://valiant-pet-demo.mybigcommerce.com/

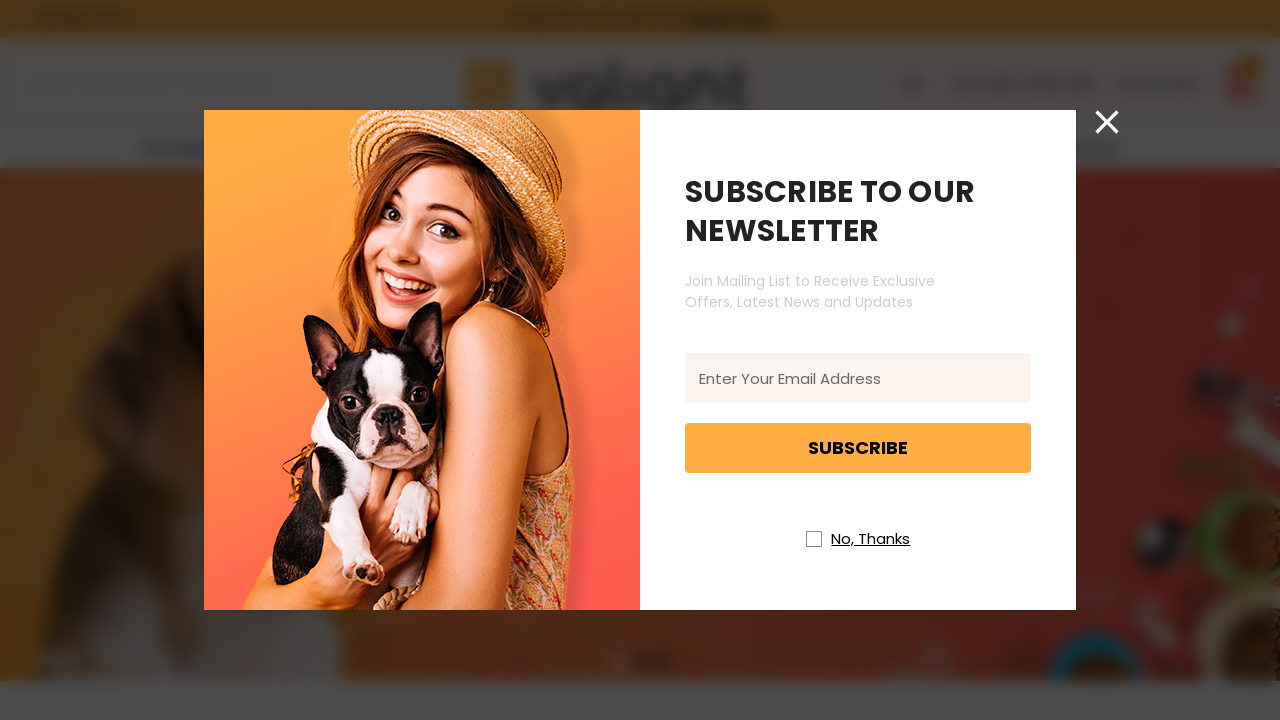

Waited for network idle - Valiant Pet homepage fully loaded
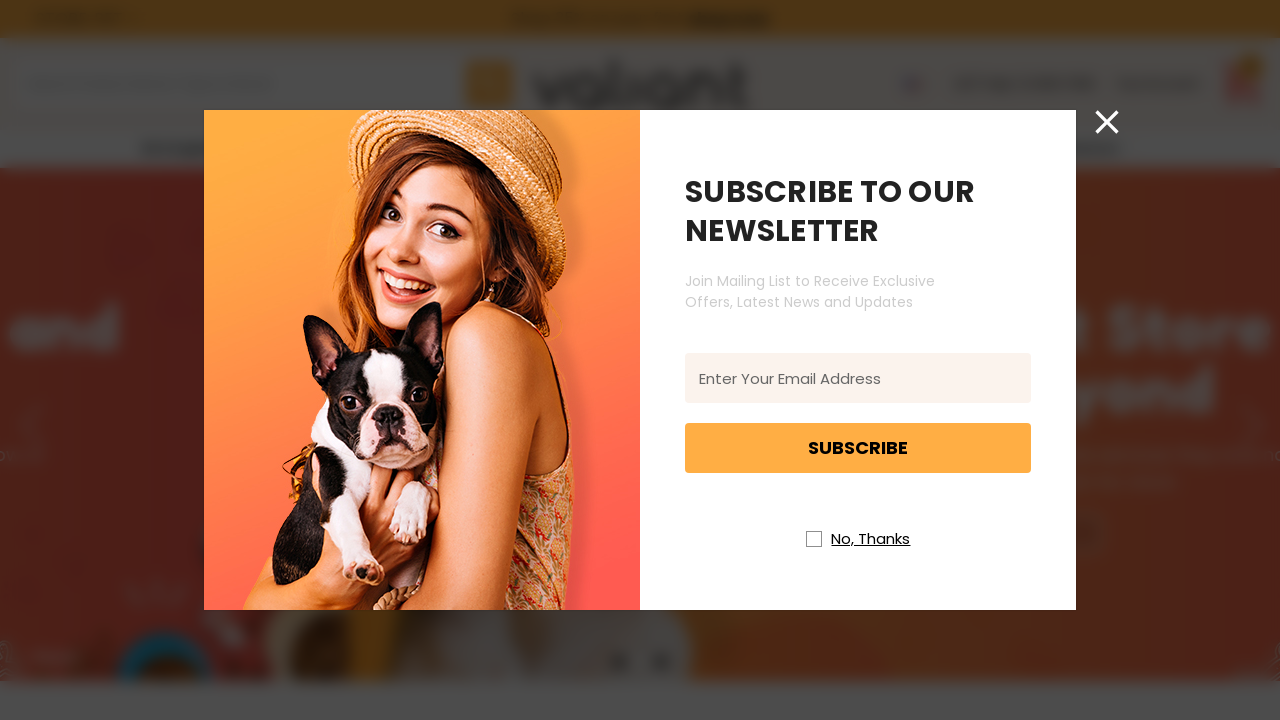

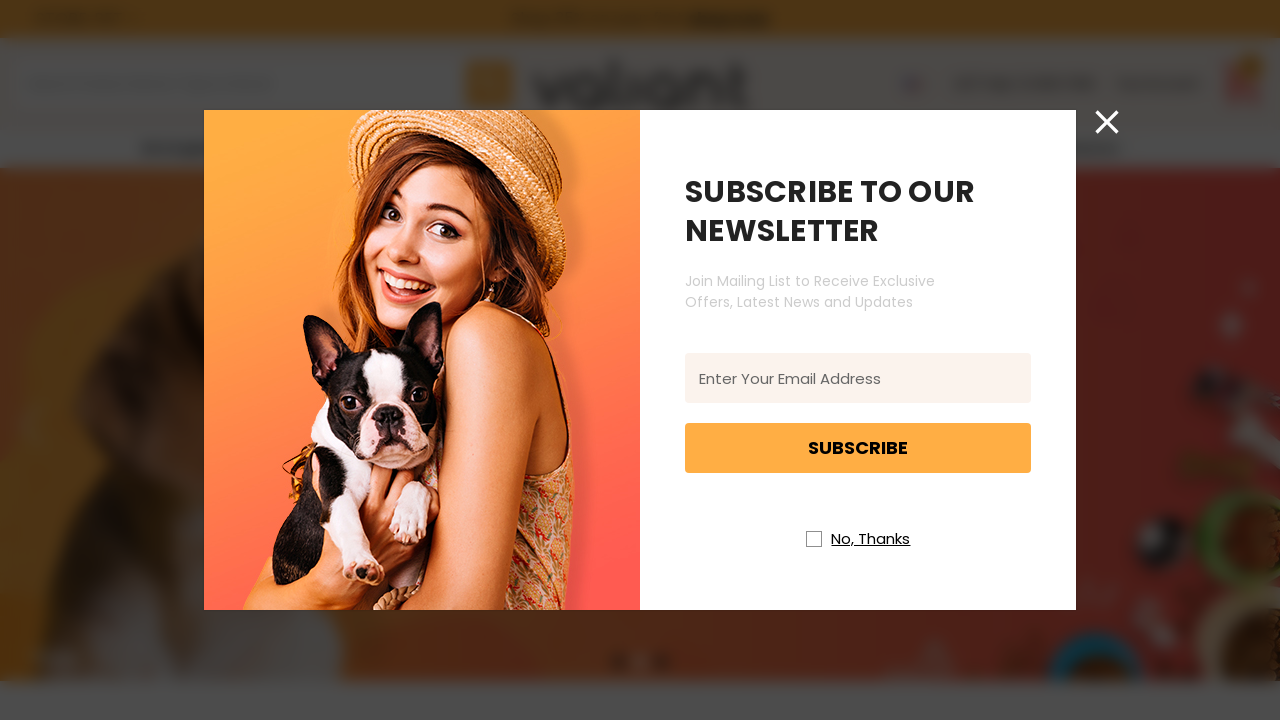